Tests email validation with invalid format: name@example (missing TLD)

Starting URL: https://demoqa.com/automation-practice-form

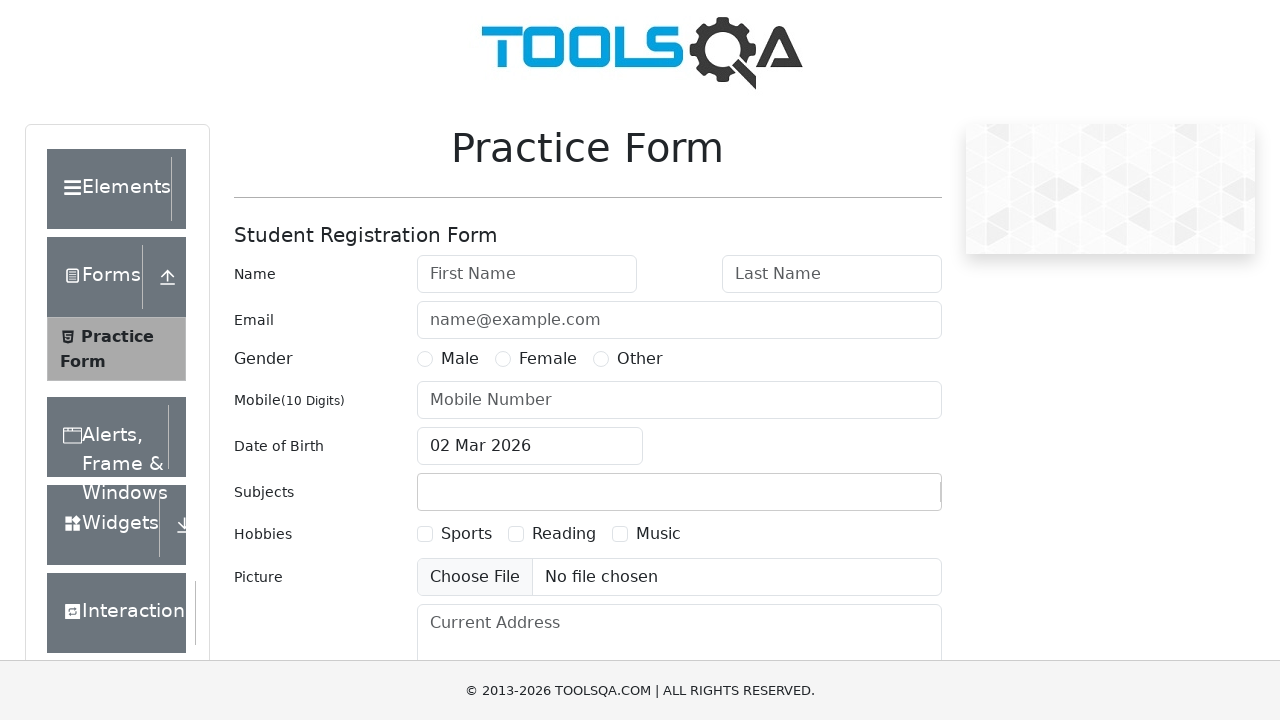

Clicked email input field at (679, 320) on internal:attr=[placeholder="name@example.com"i]
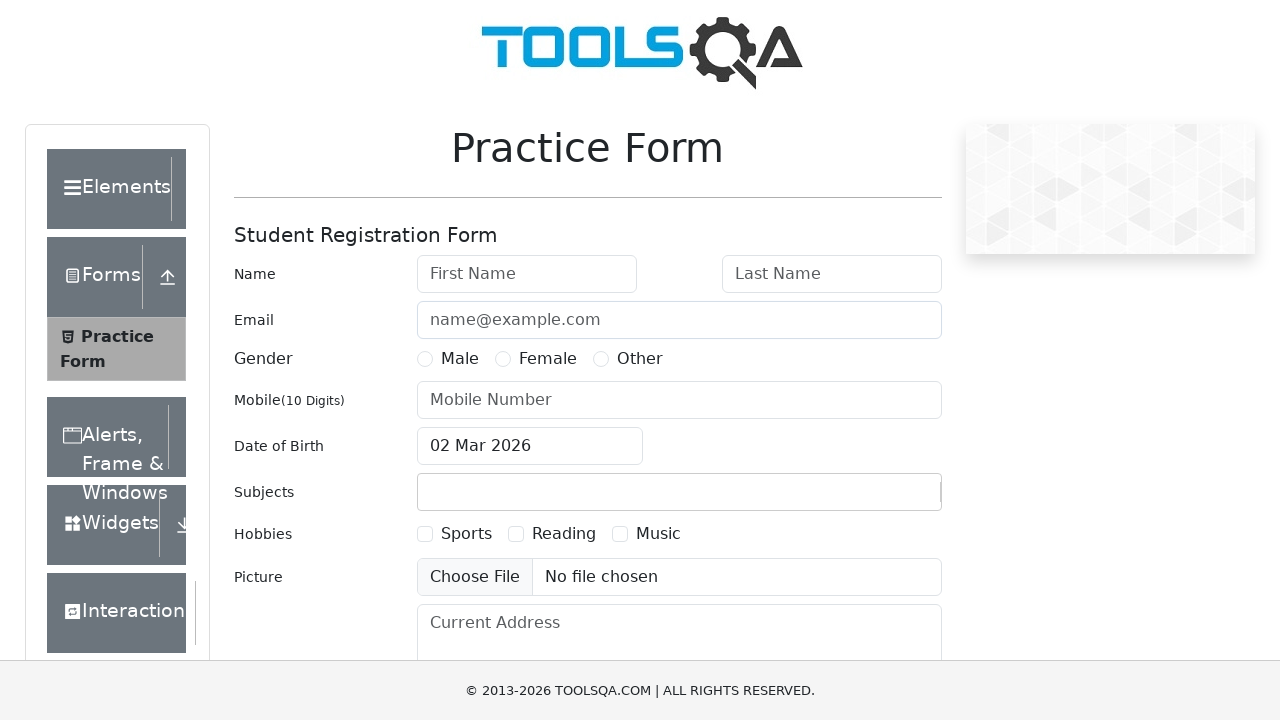

Filled email field with invalid format 'name@example' (missing TLD) on internal:attr=[placeholder="name@example.com"i]
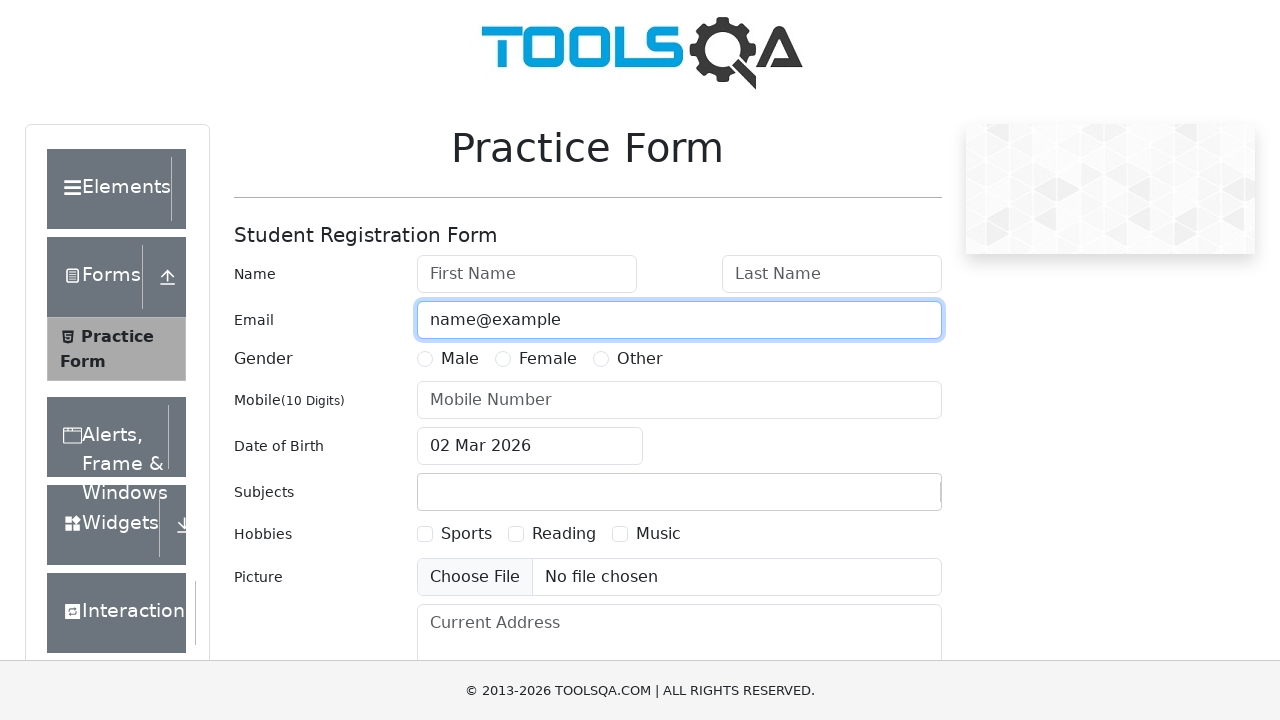

Clicked Submit button at (885, 499) on internal:role=button[name="Submit"i]
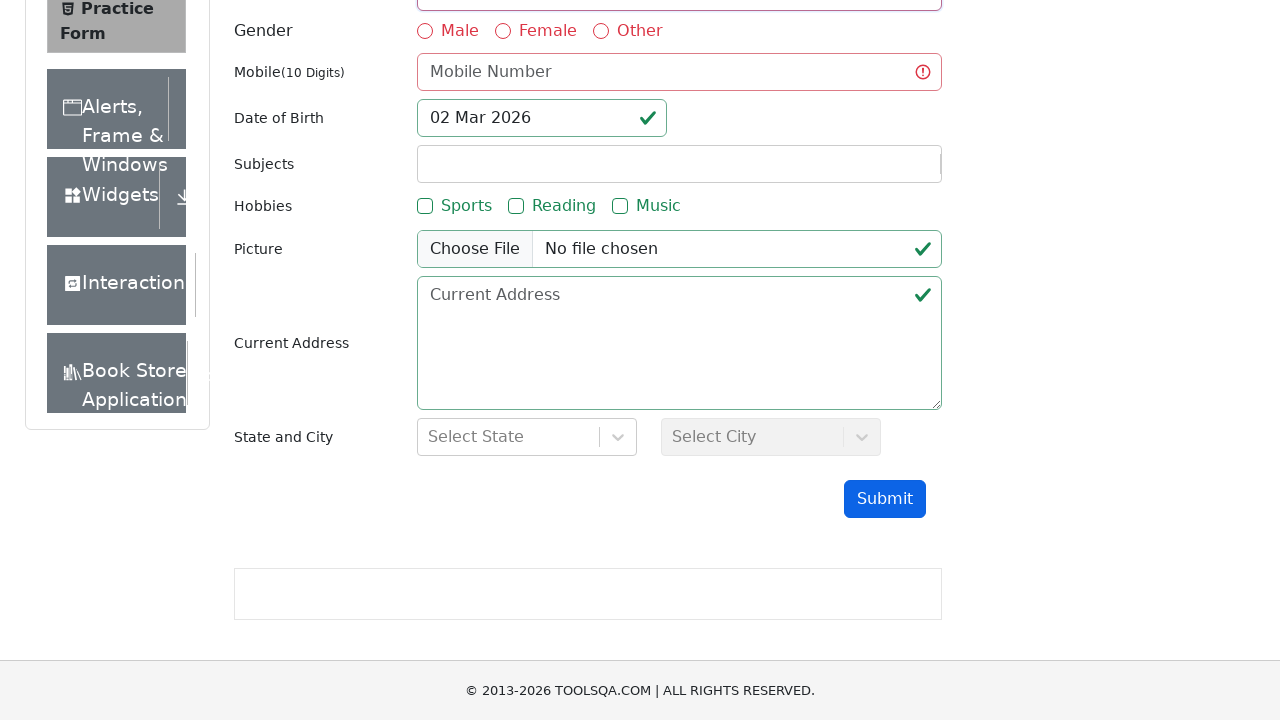

Waited 1000ms for email validation response
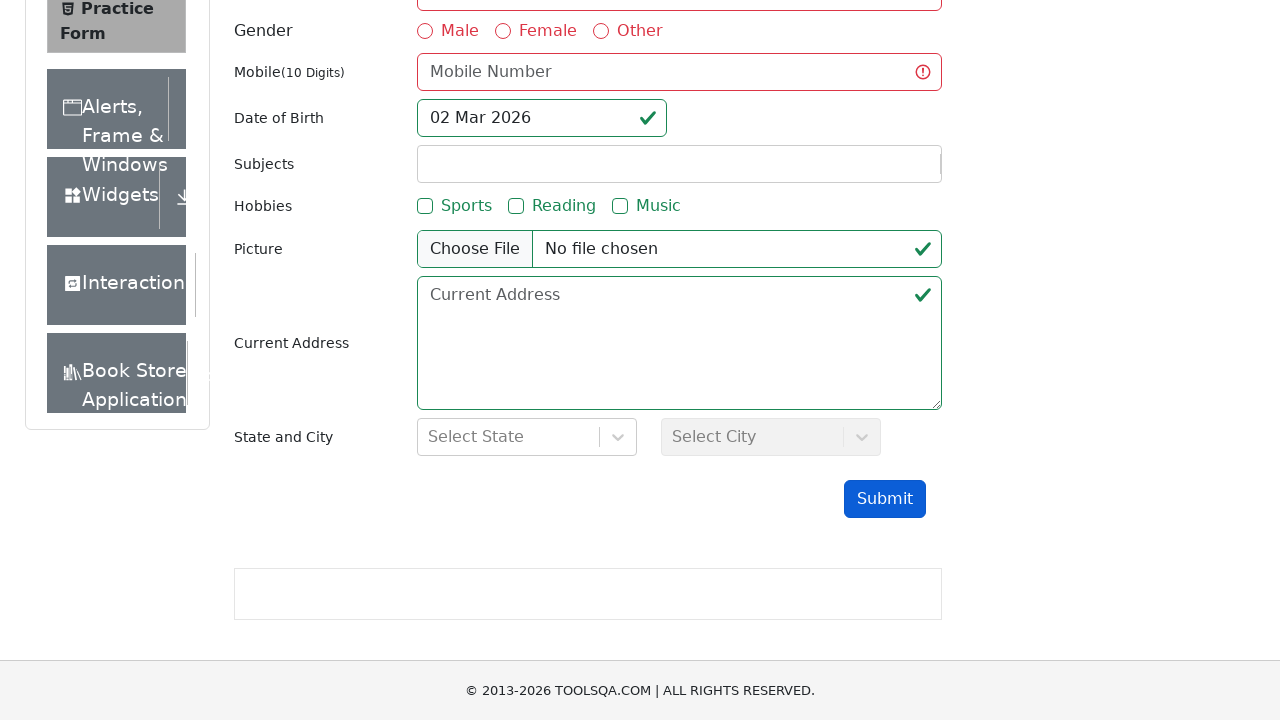

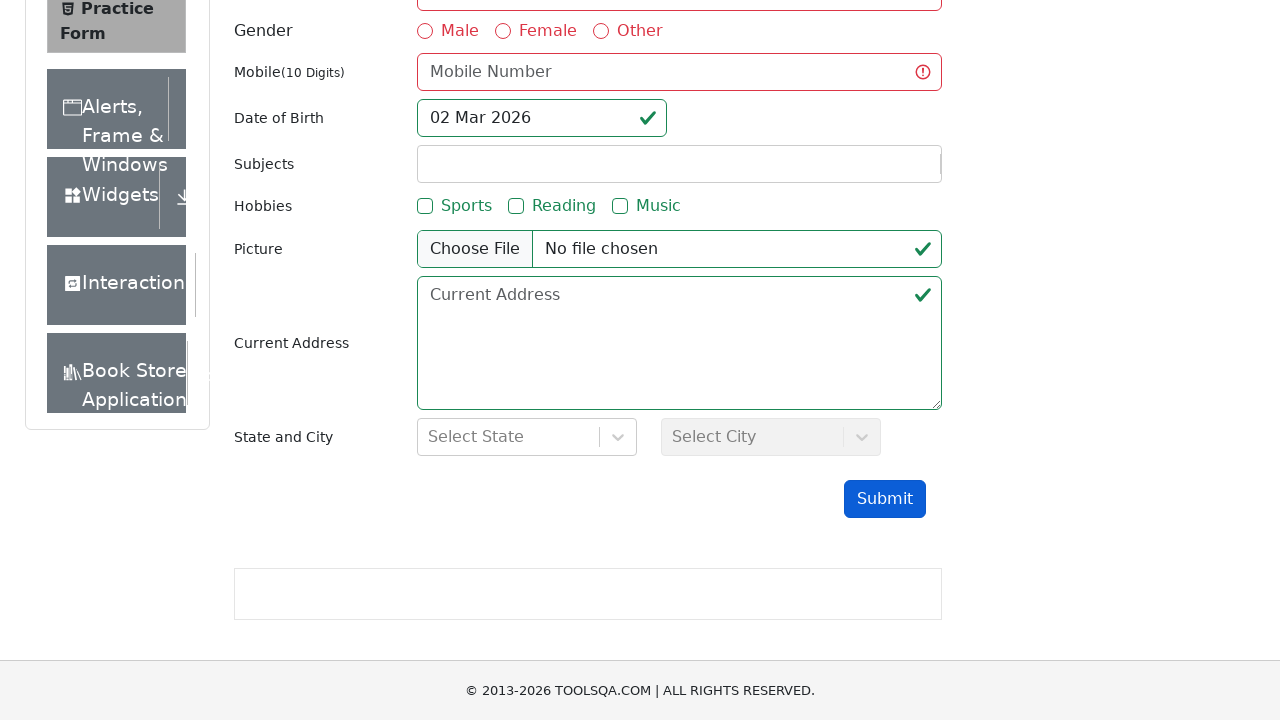